Tests basic page load functionality by navigating to a website and verifying it loads successfully by maximizing the window.

Starting URL: https://vctcpune.com/

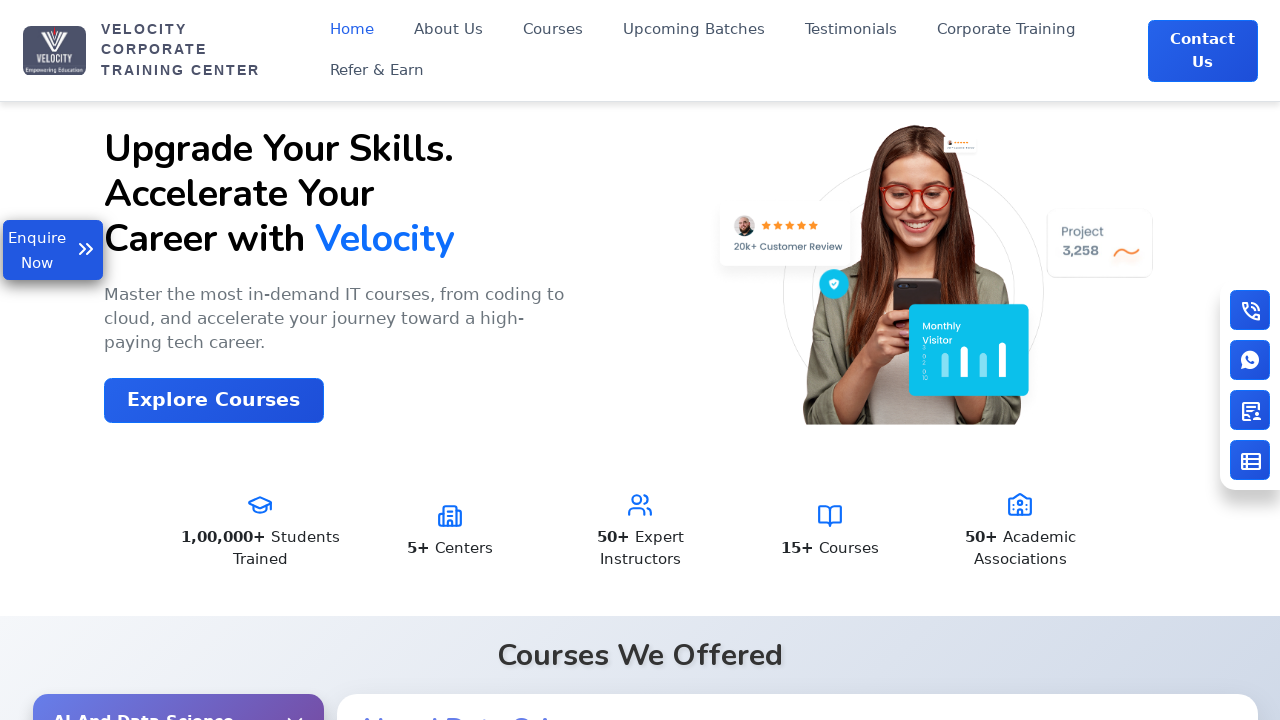

Set viewport size to 1920x1080
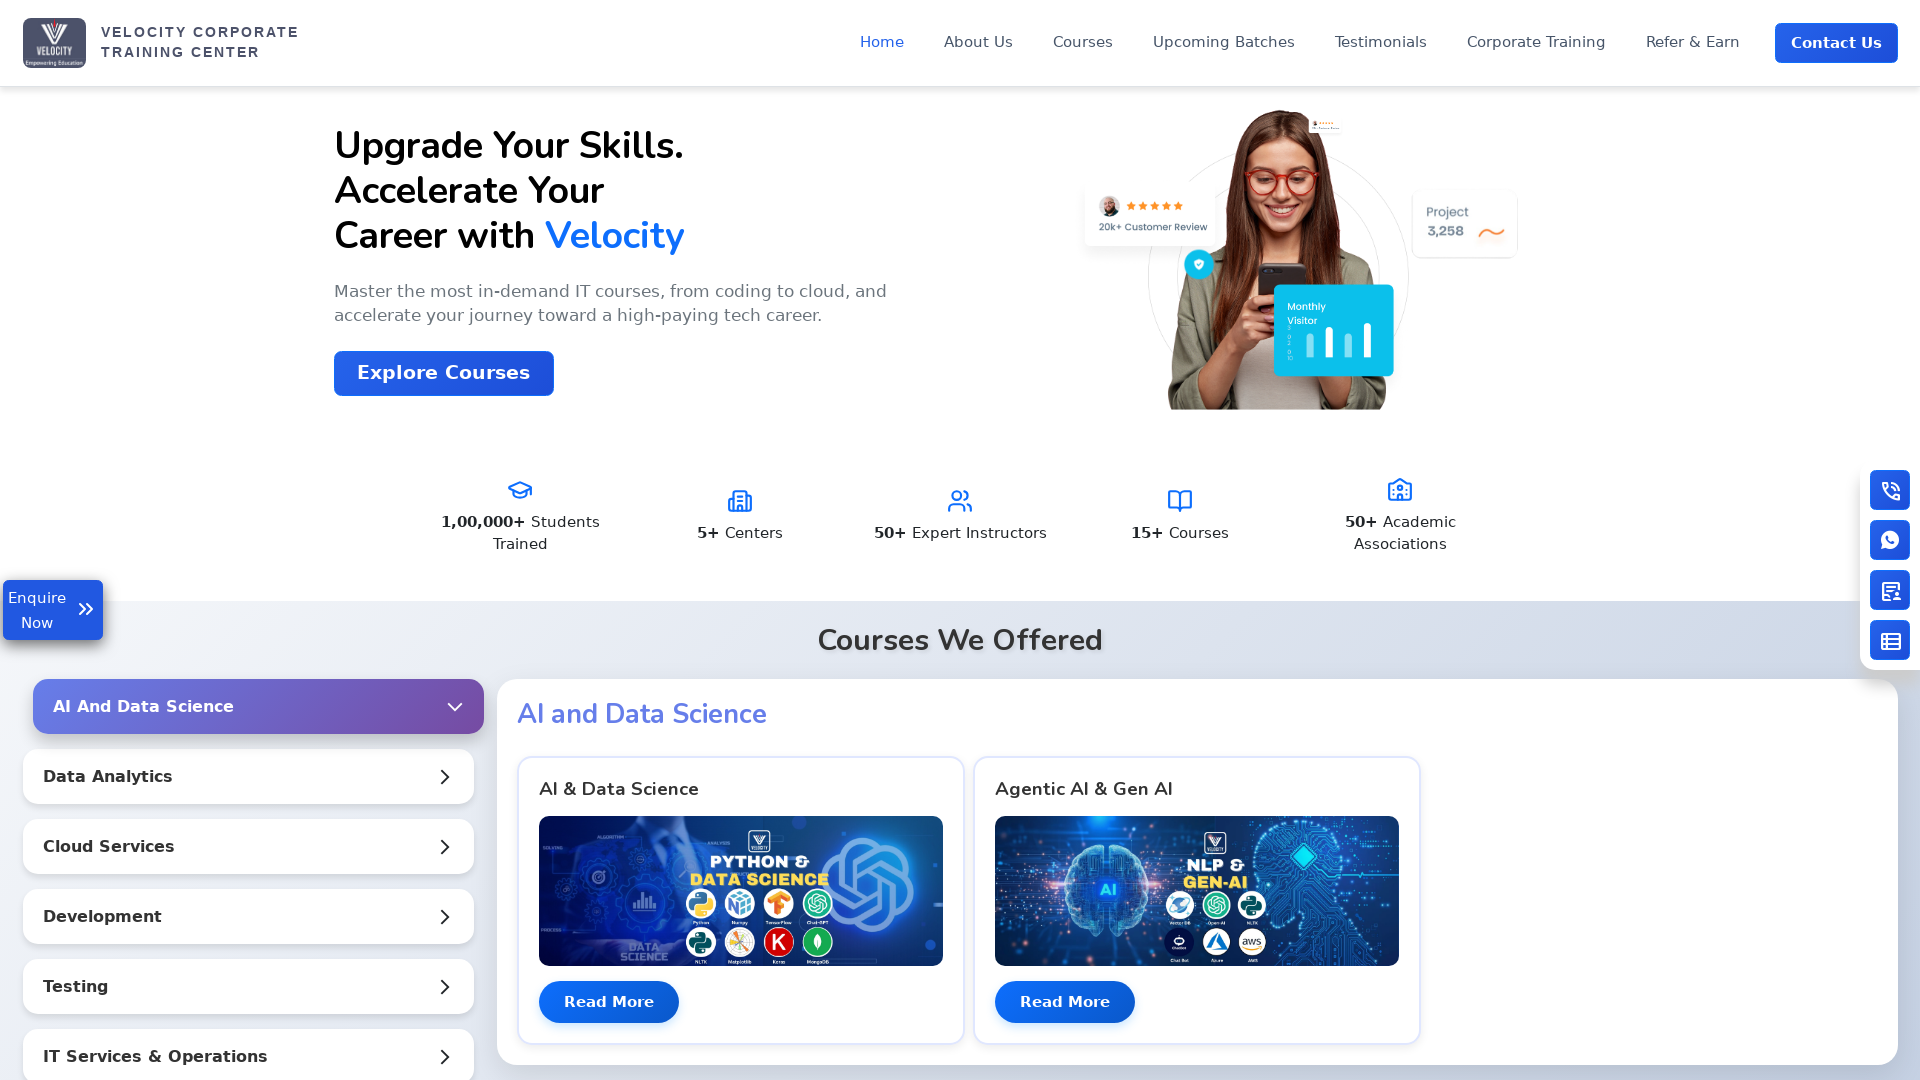

Page fully loaded (domcontentloaded state)
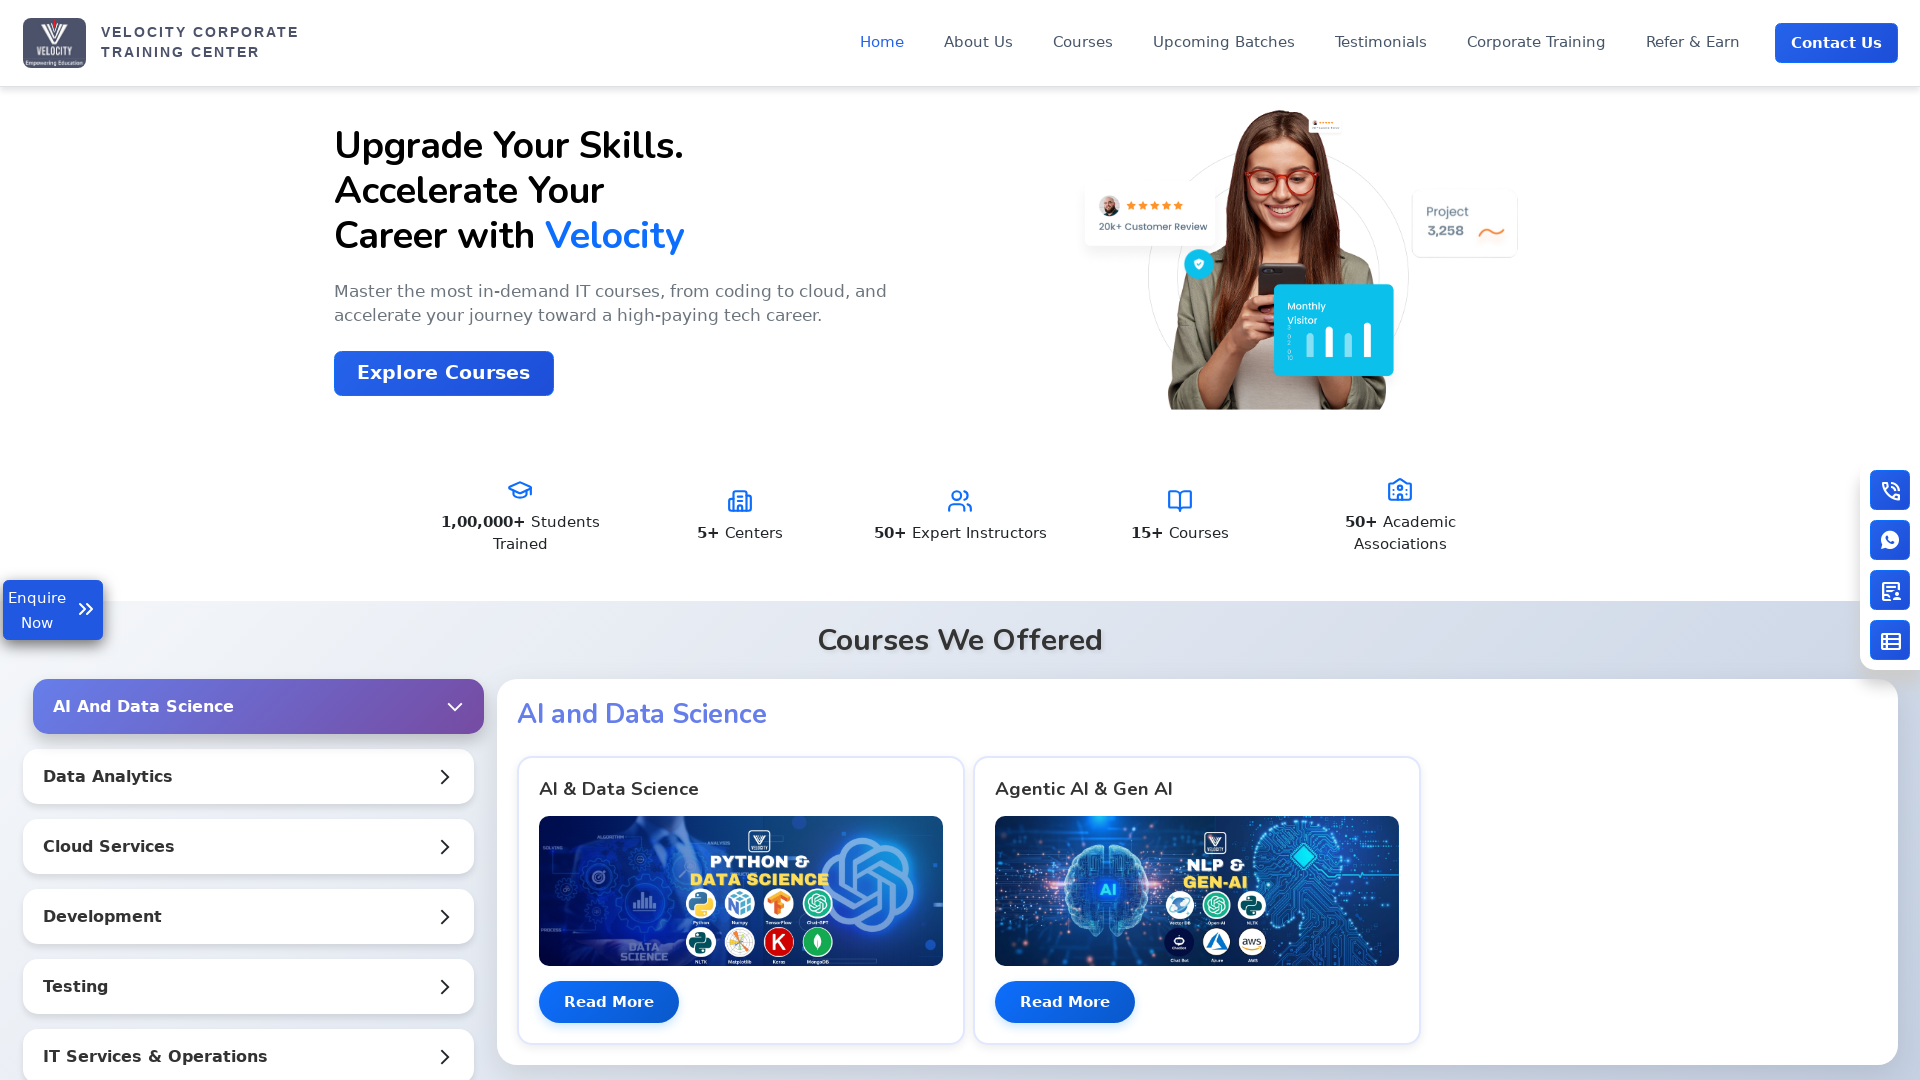

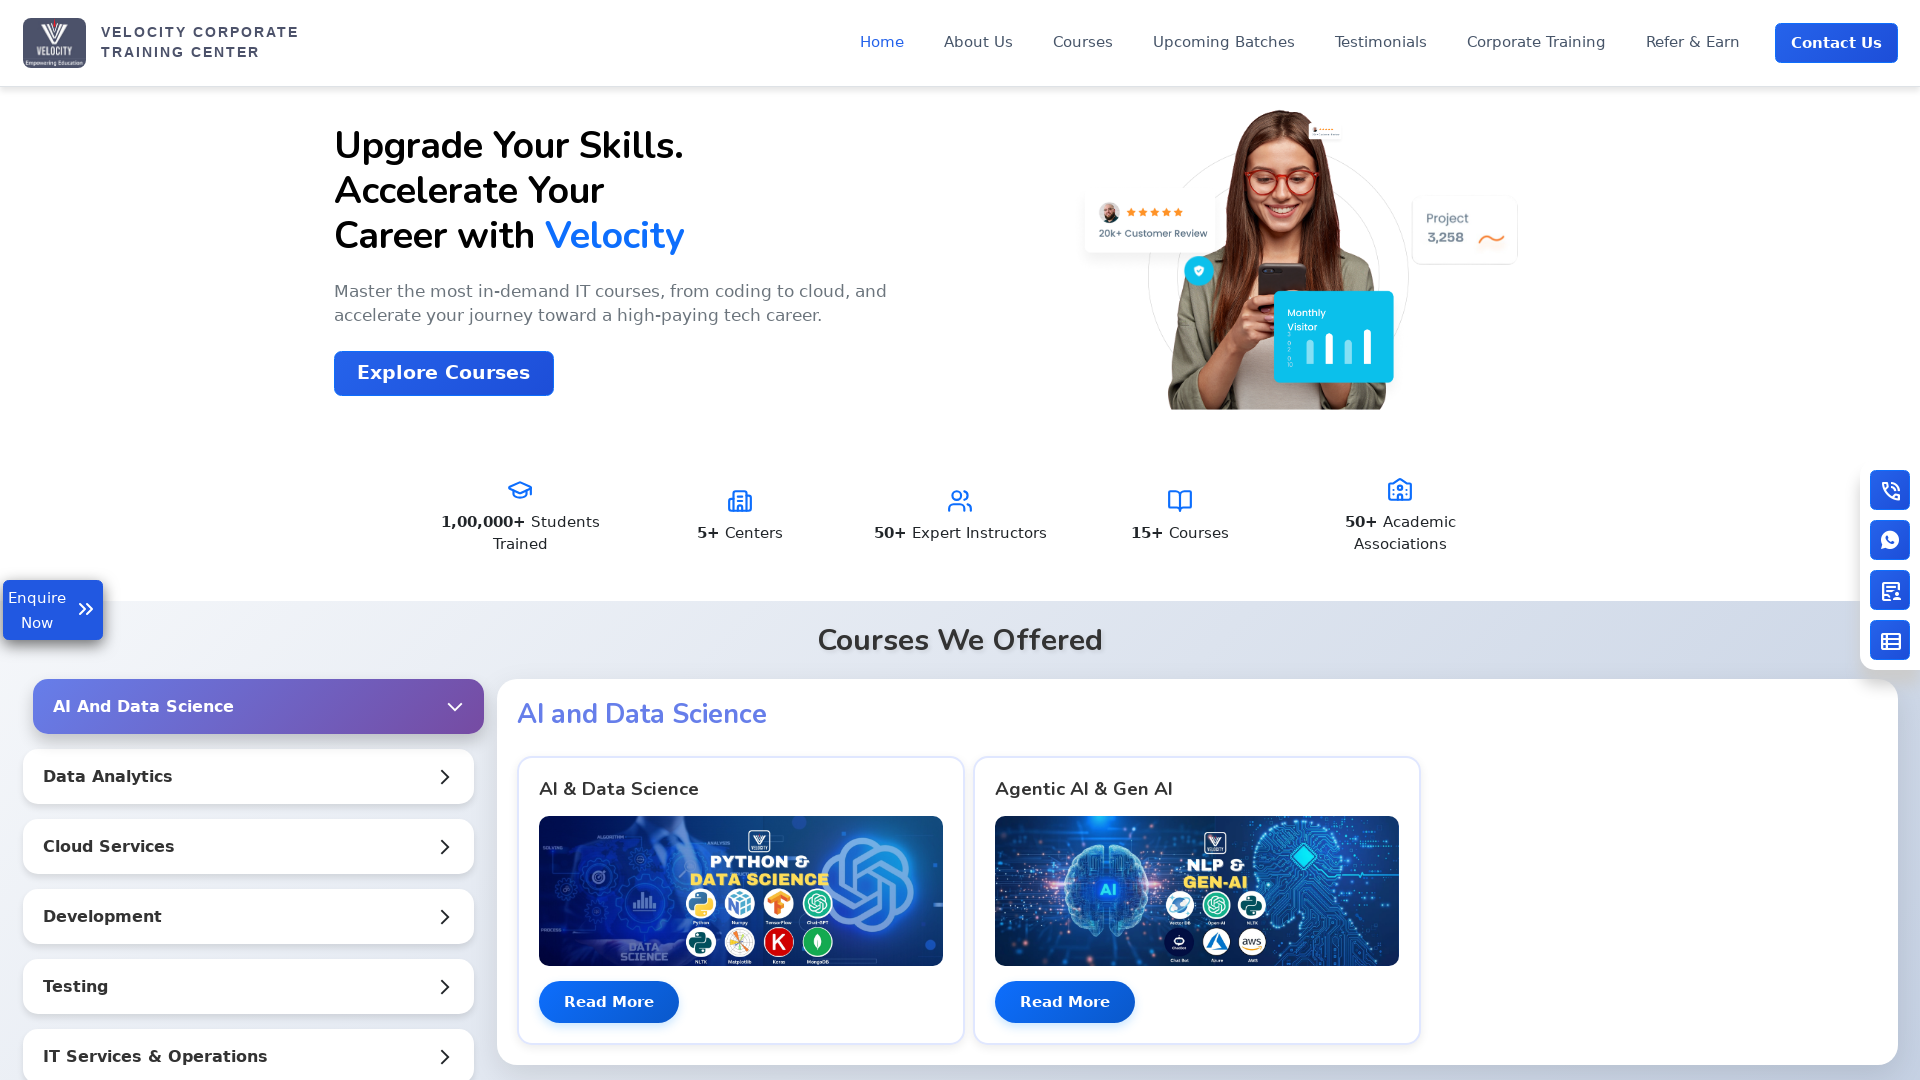